Tests tooltip functionality on jQuery UI demo page by hovering over an element to display its tooltip

Starting URL: http://jqueryui.com/tooltip/

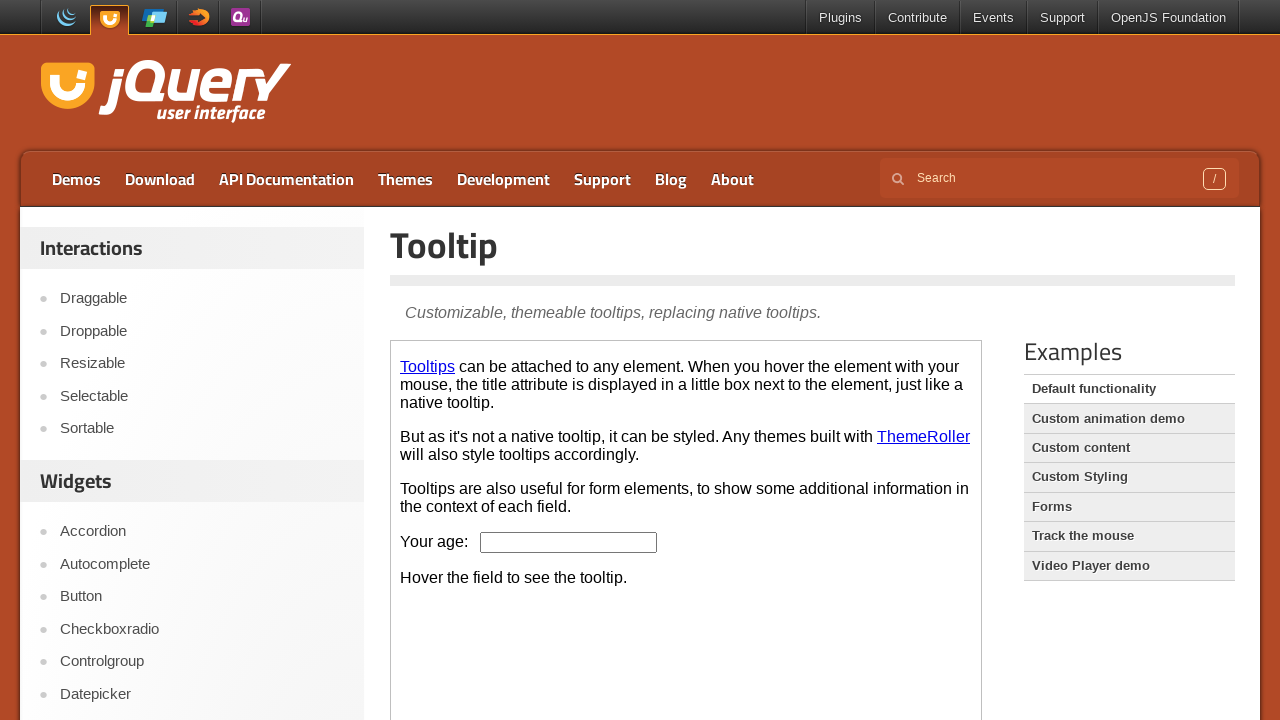

Located the iframe containing the tooltip demo
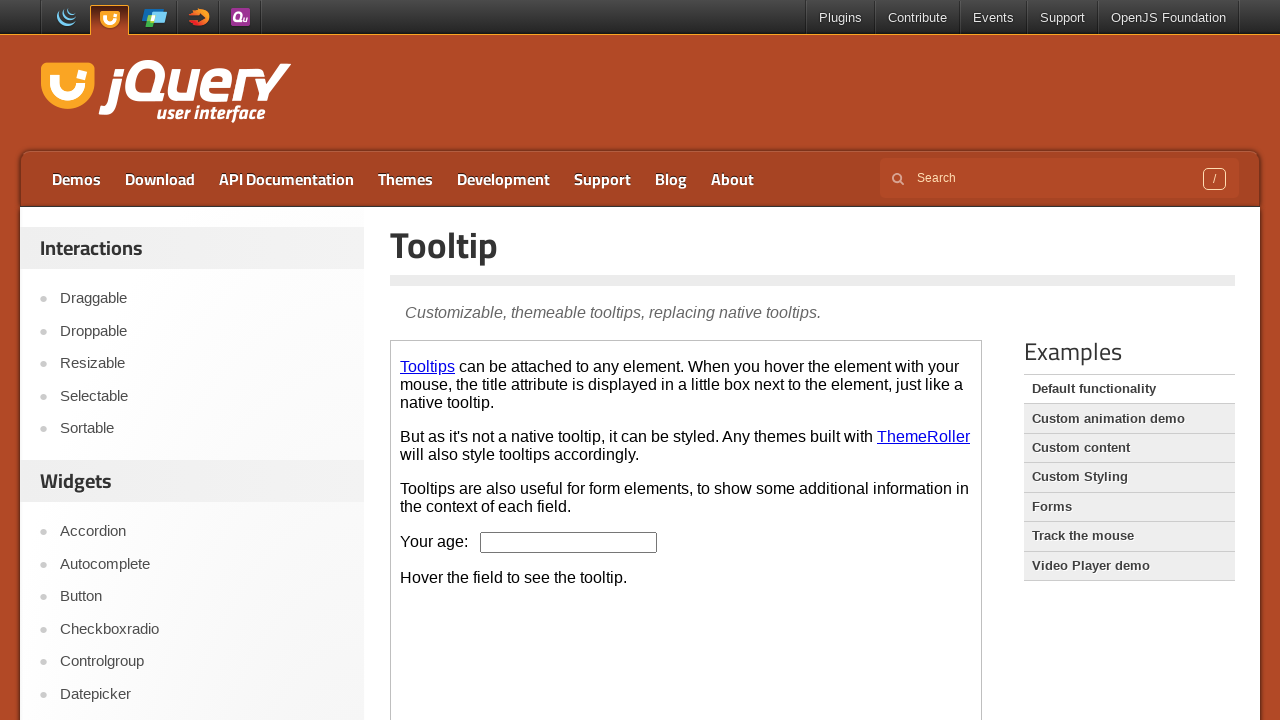

Hovered over the age input field to trigger tooltip at (569, 542) on iframe >> nth=0 >> internal:control=enter-frame >> #age
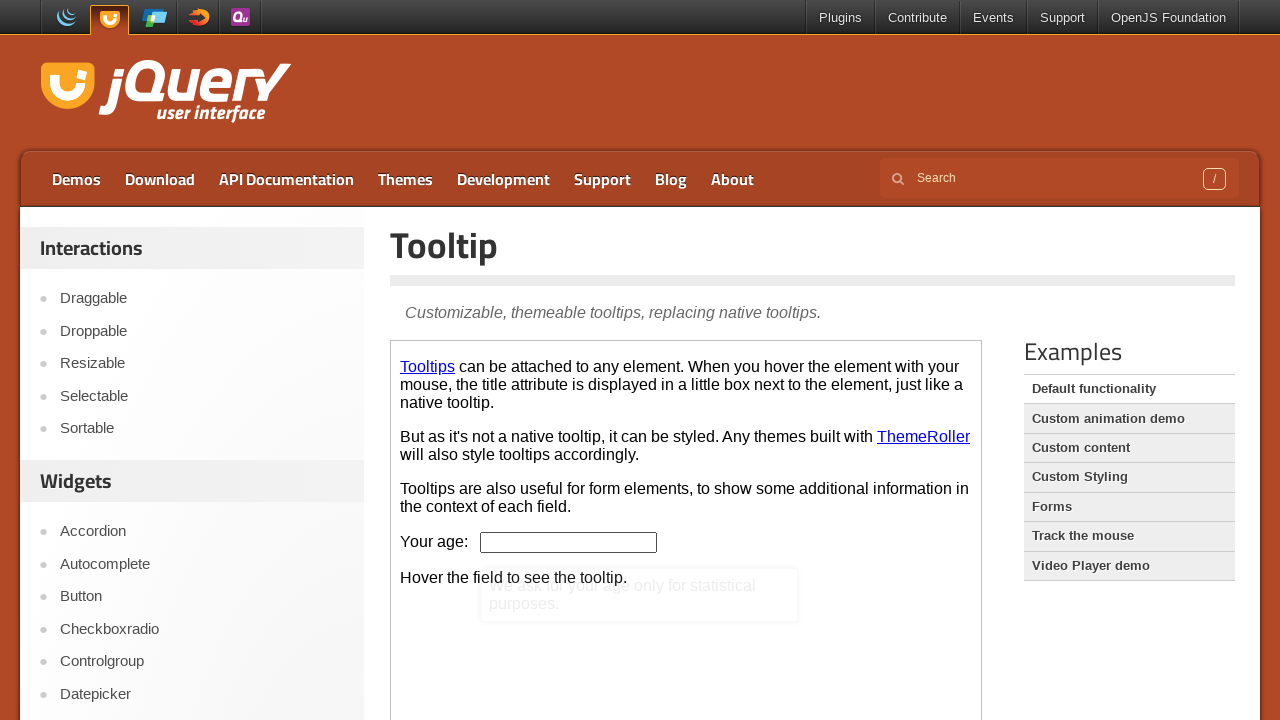

Clicked on the age input field at (569, 542) on iframe >> nth=0 >> internal:control=enter-frame >> #age
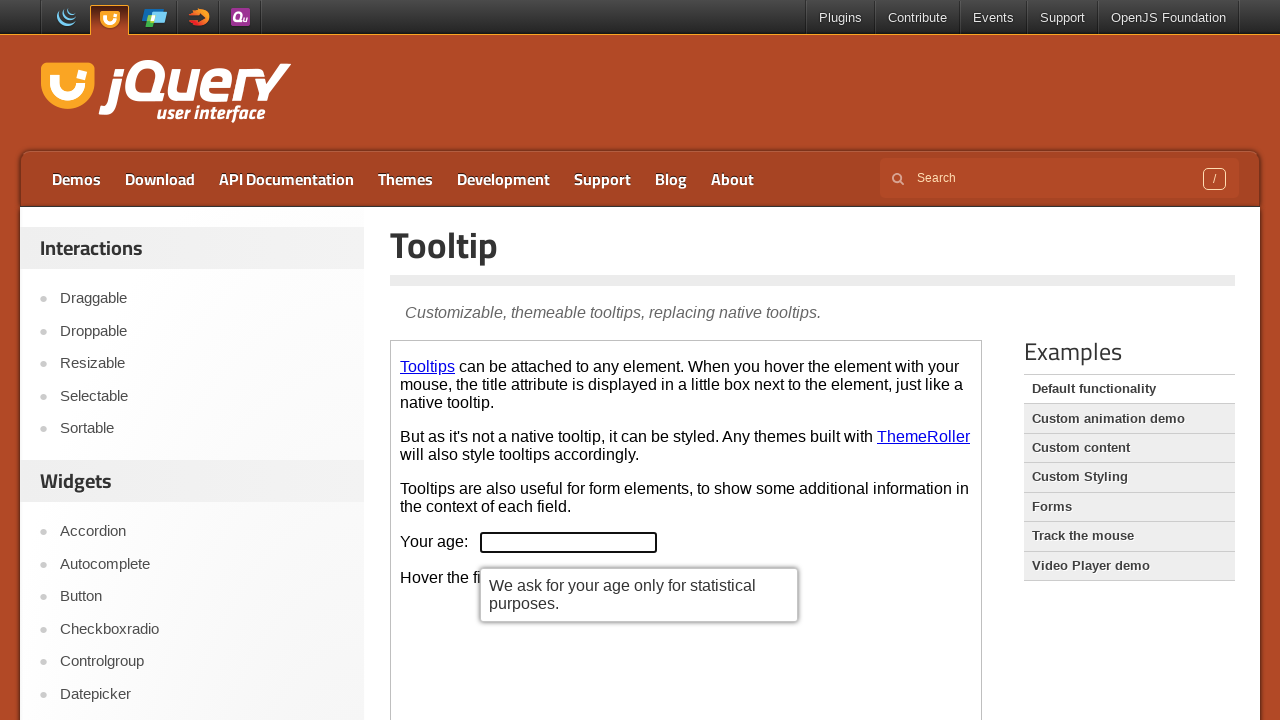

Tooltip appeared and became visible
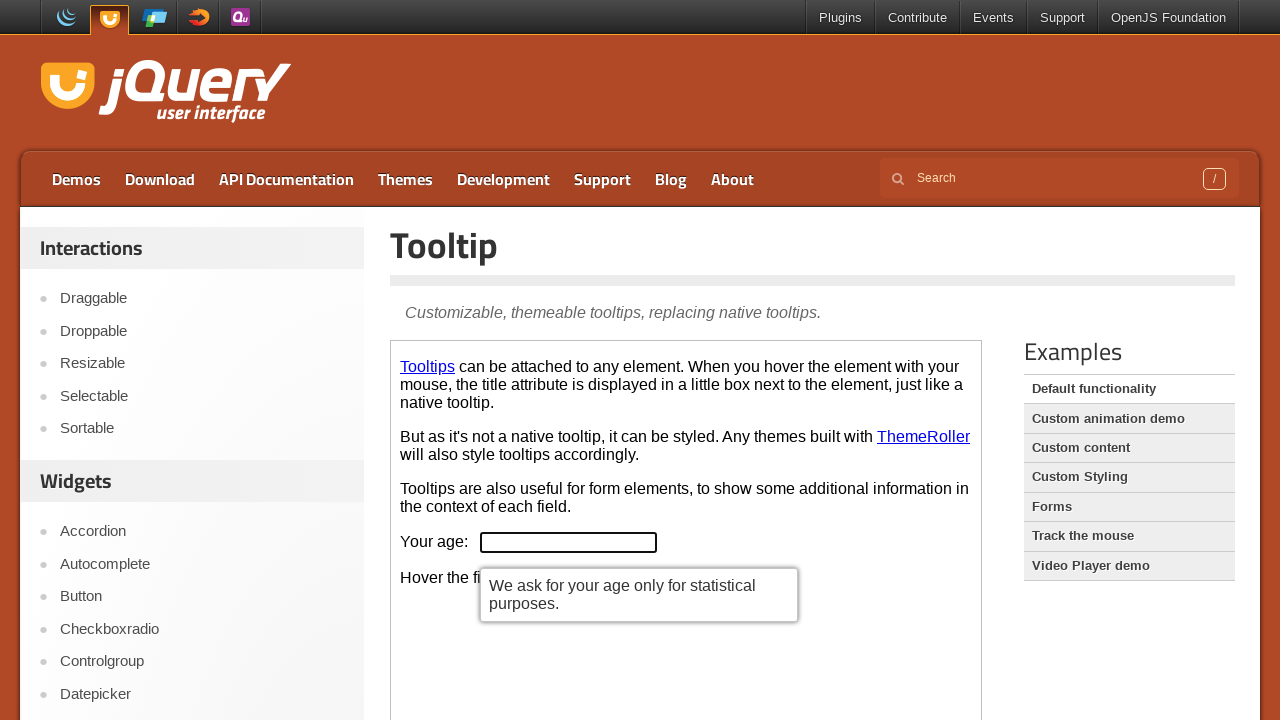

Retrieved and printed tooltip text content
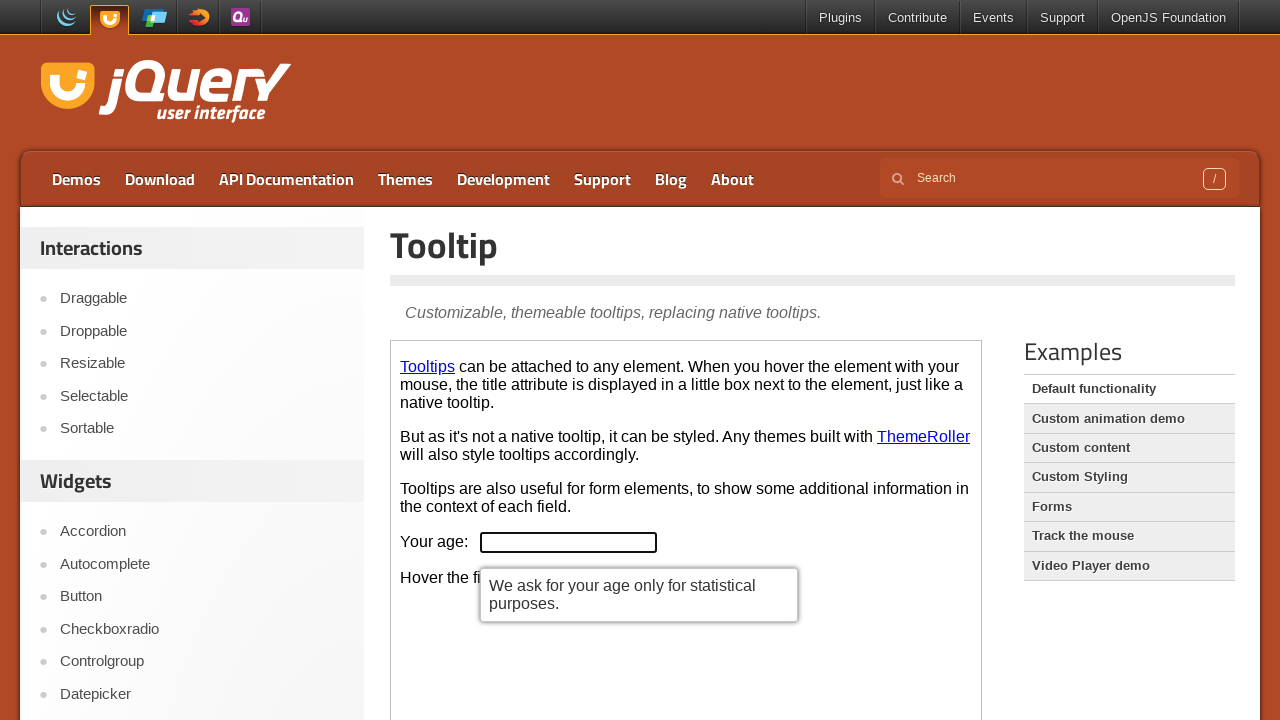

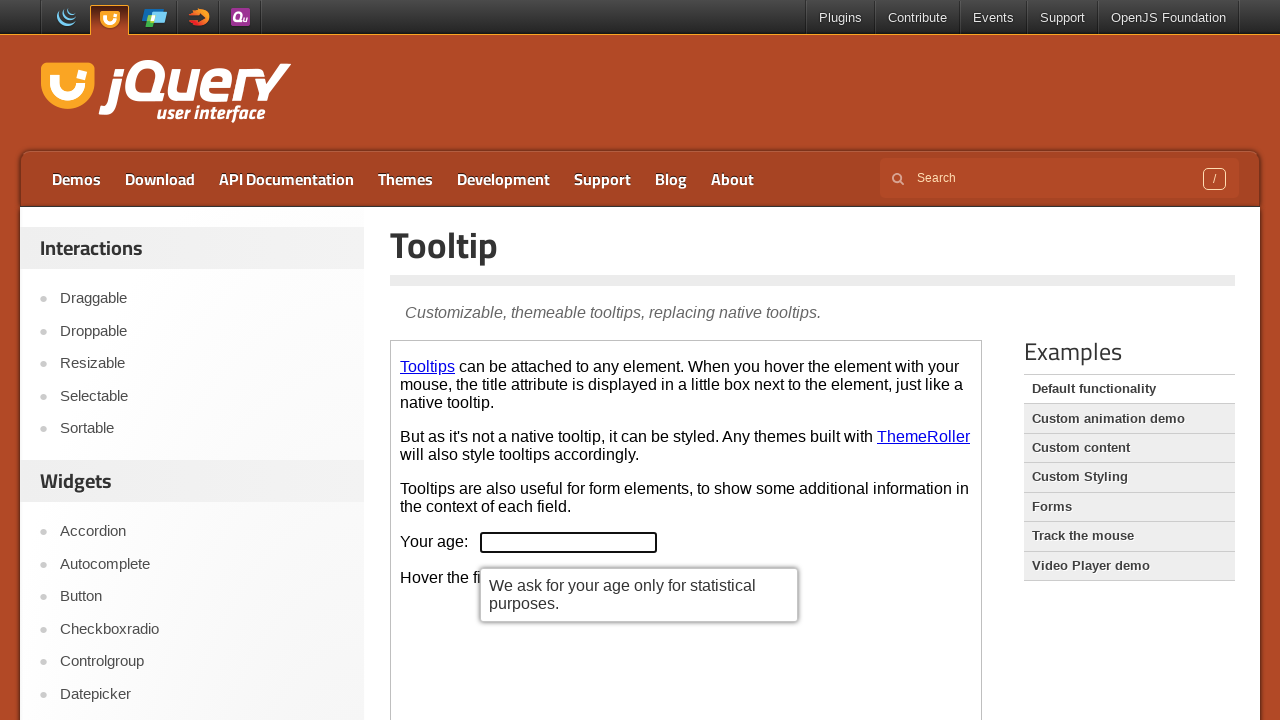